Navigates to a simple form page and locates a submit button by ID

Starting URL: http://suninjuly.github.io/simple_form_find_task.html

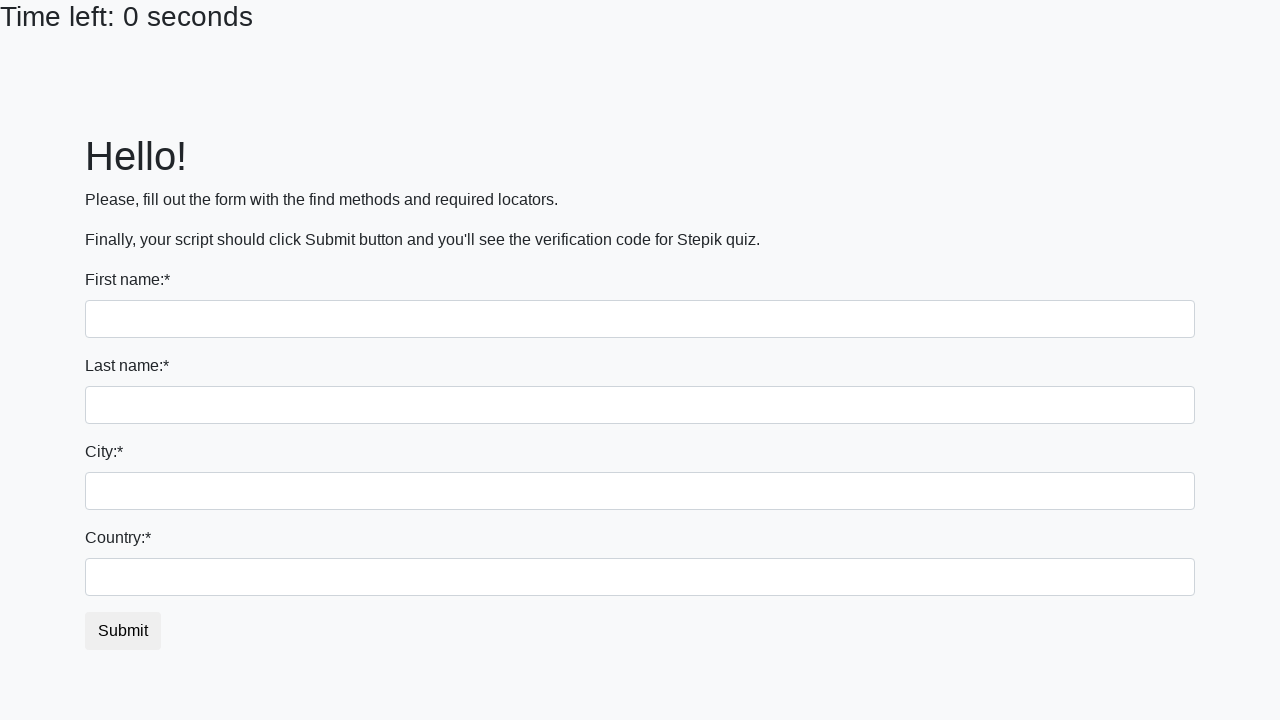

Waited for submit button with ID 'submit_button' to load
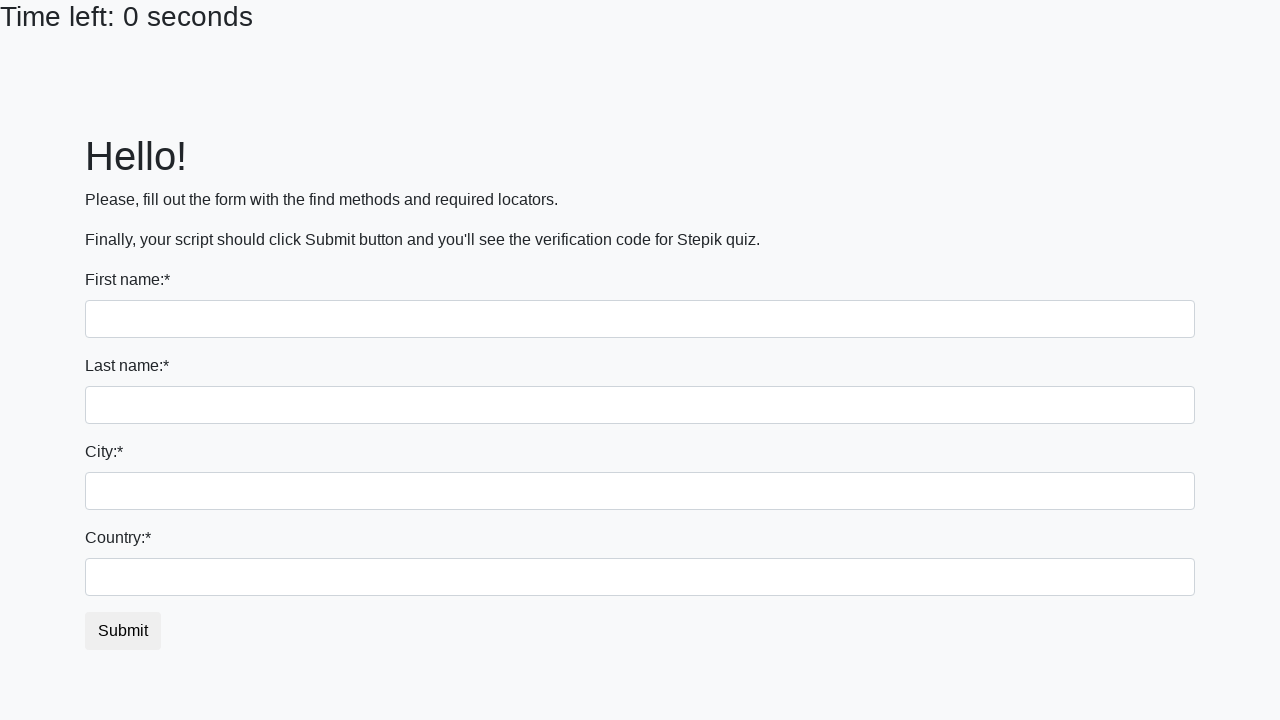

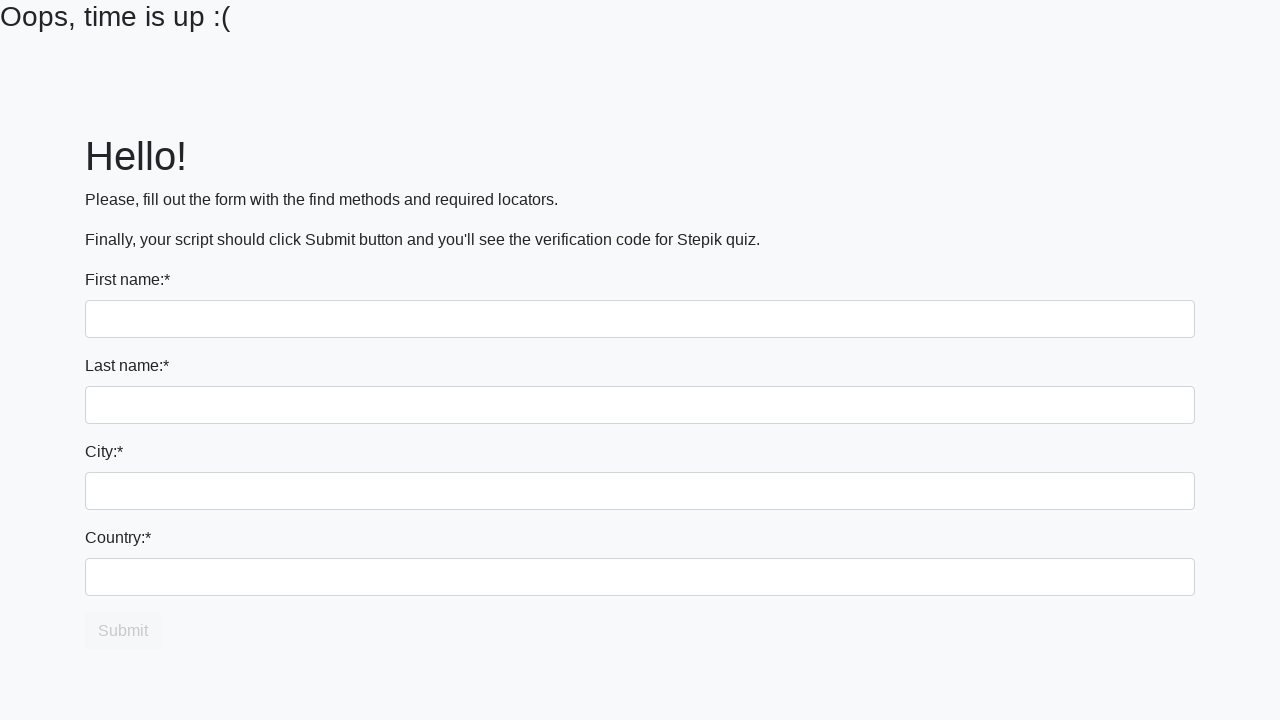